Tests keyboard actions by typing text in the first textarea, then using keyboard shortcuts to select all, copy, tab to the second textarea, and paste the content.

Starting URL: https://text-compare.com

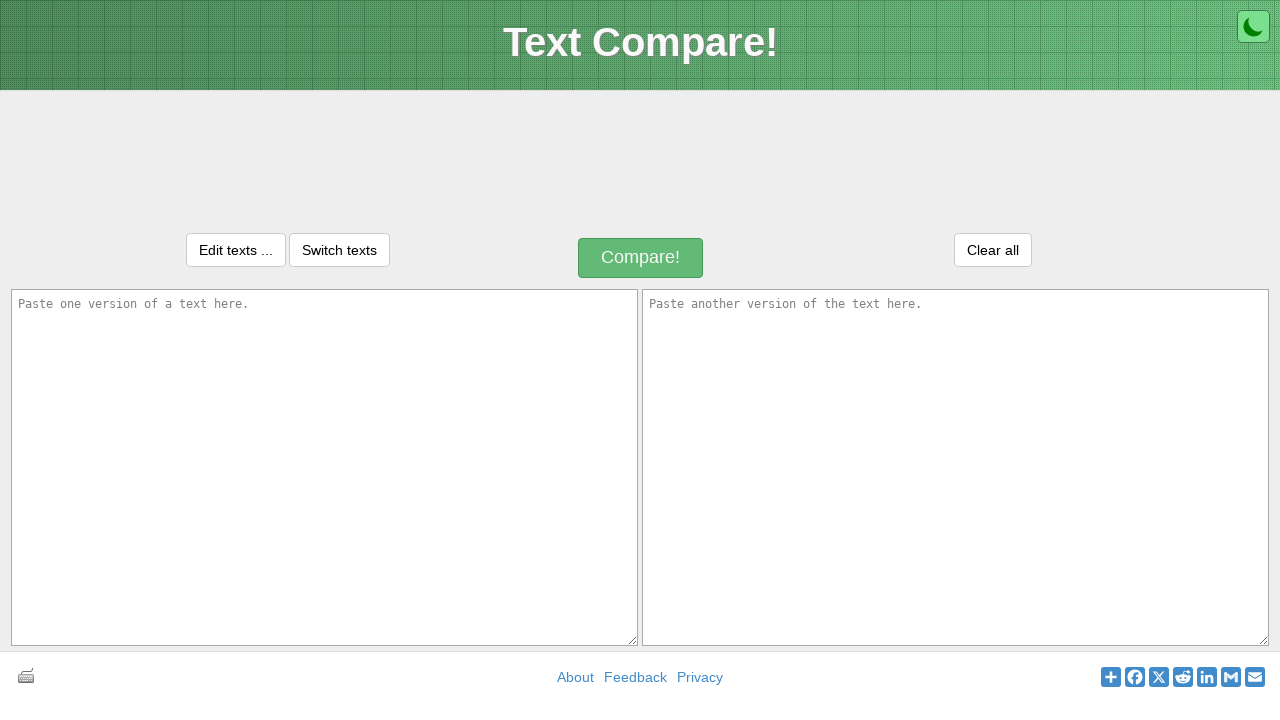

Typed 'Hello world' in the first textarea on textarea#inputText1
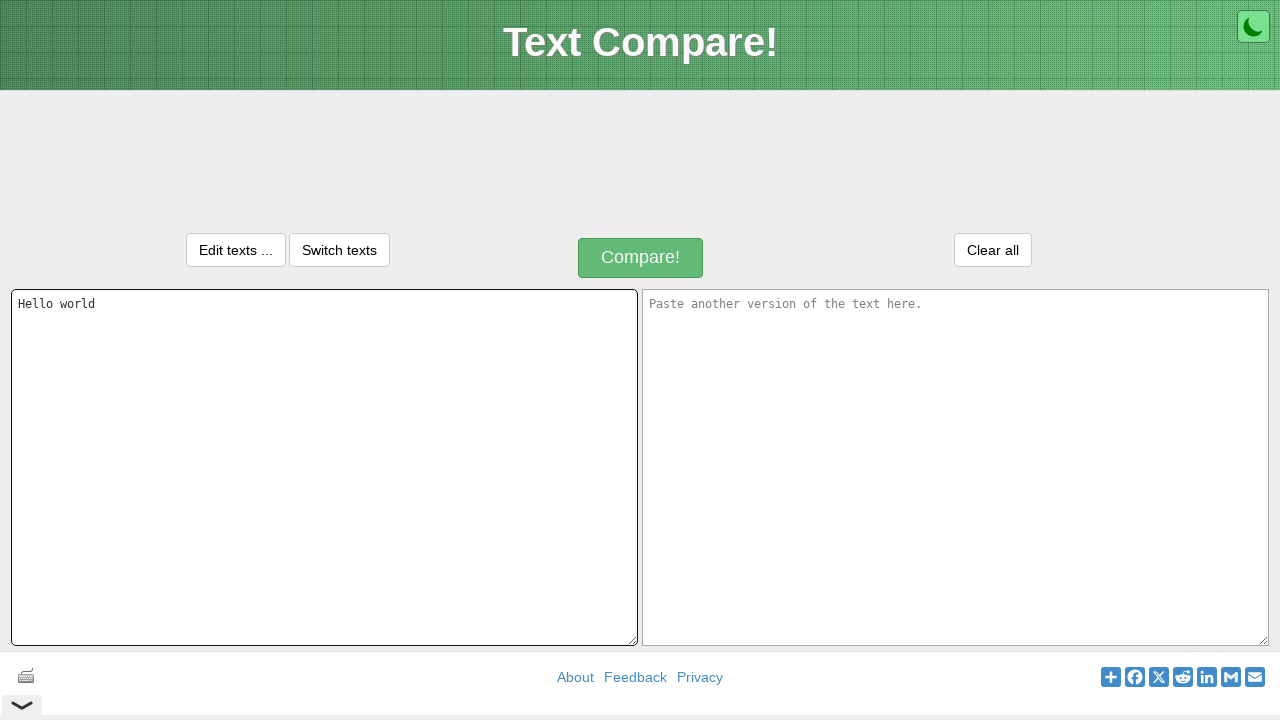

Clicked on the first textarea to ensure focus at (324, 467) on textarea#inputText1
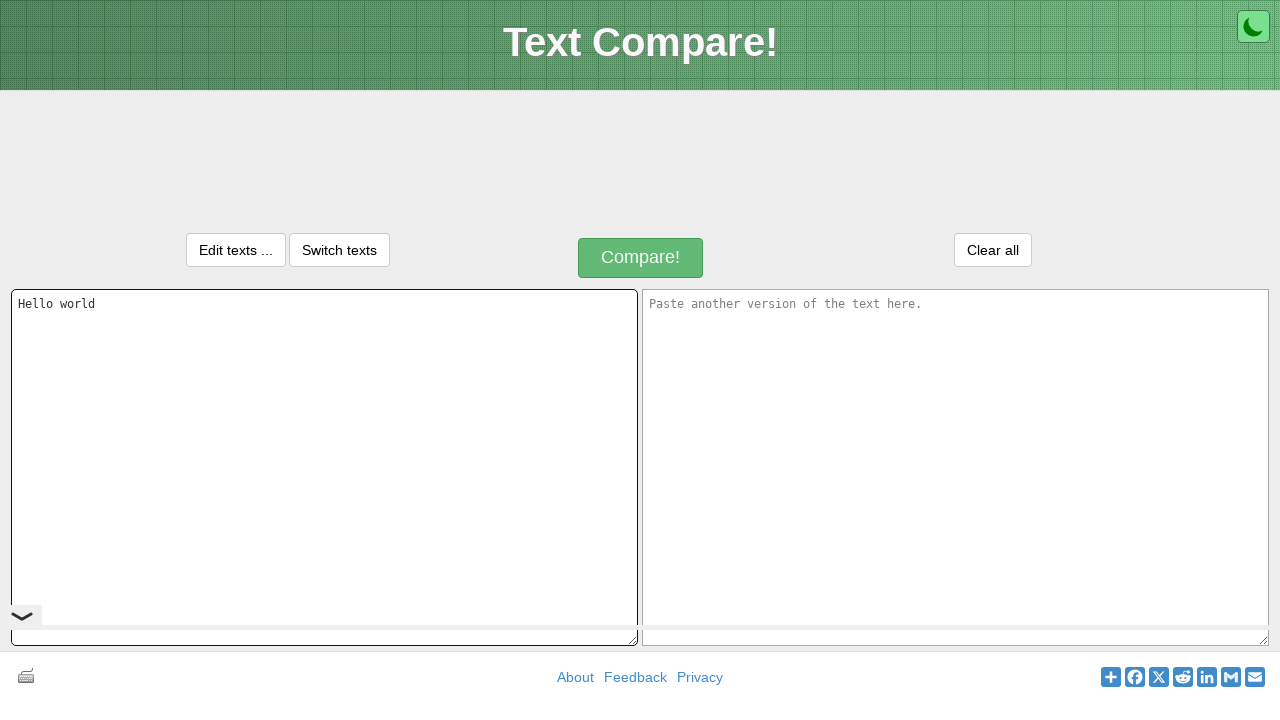

Selected all text using Ctrl+A keyboard shortcut
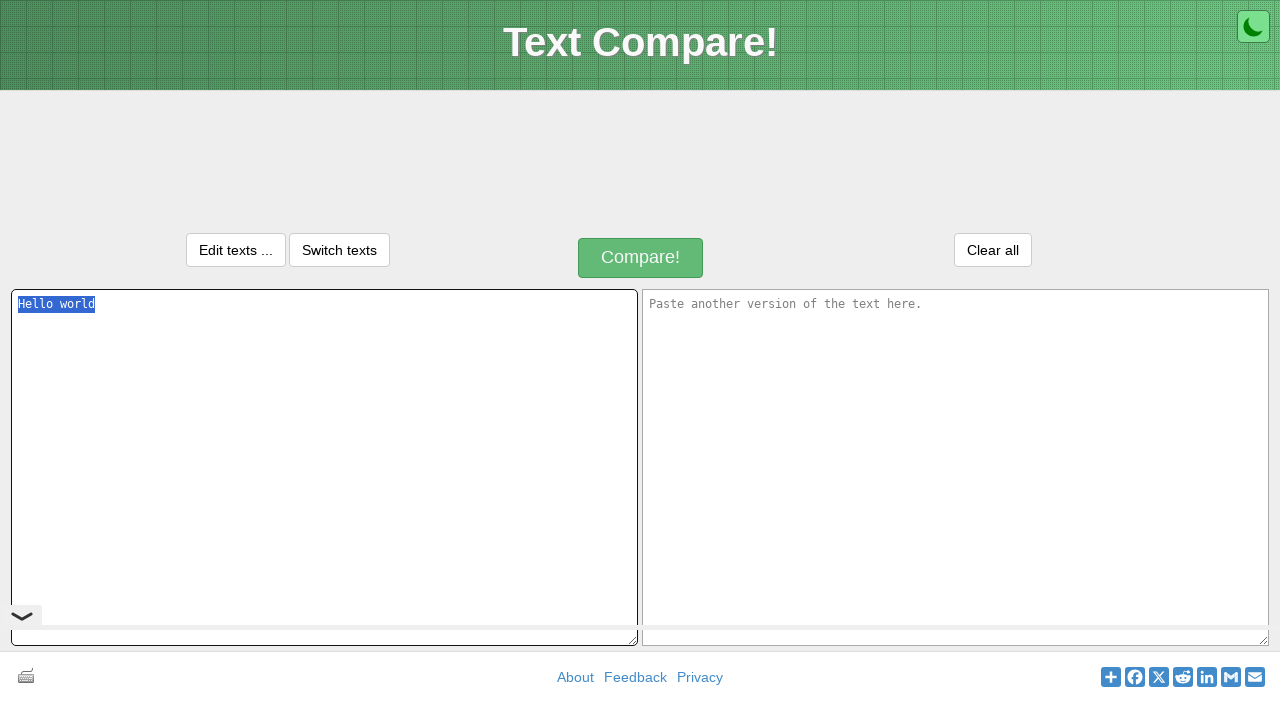

Copied selected text using Ctrl+C keyboard shortcut
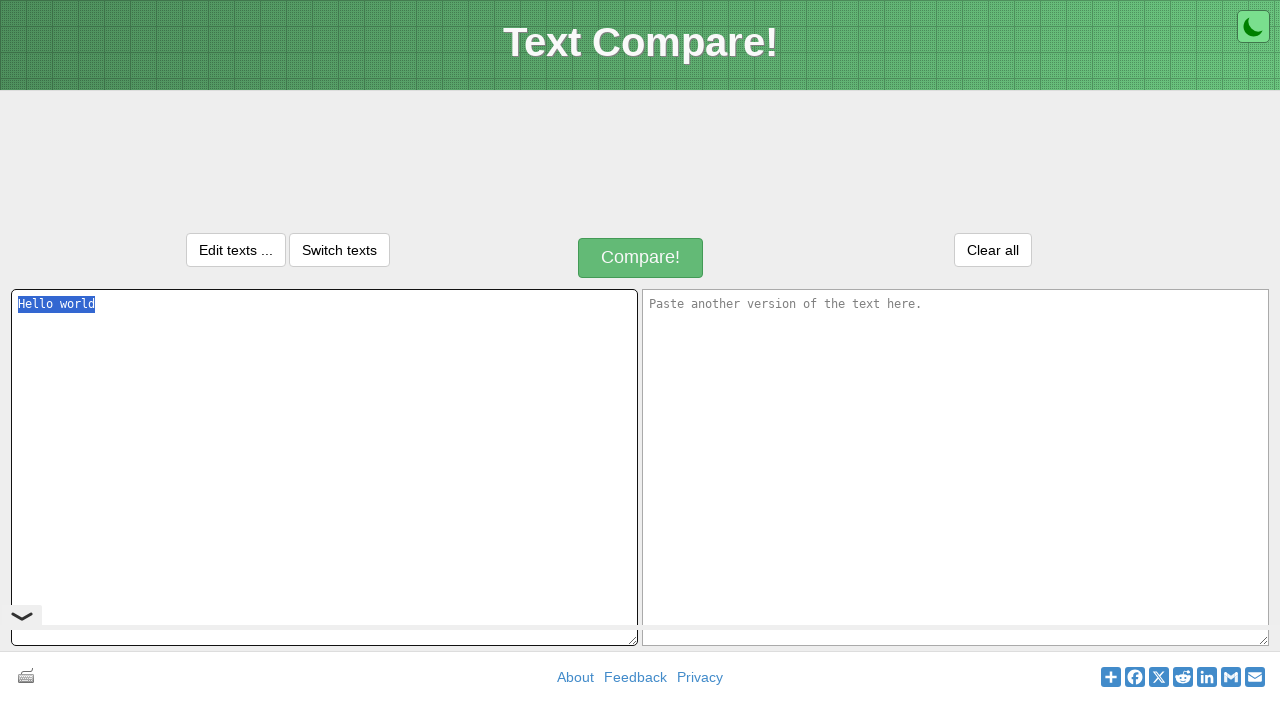

Tabbed to the second textarea
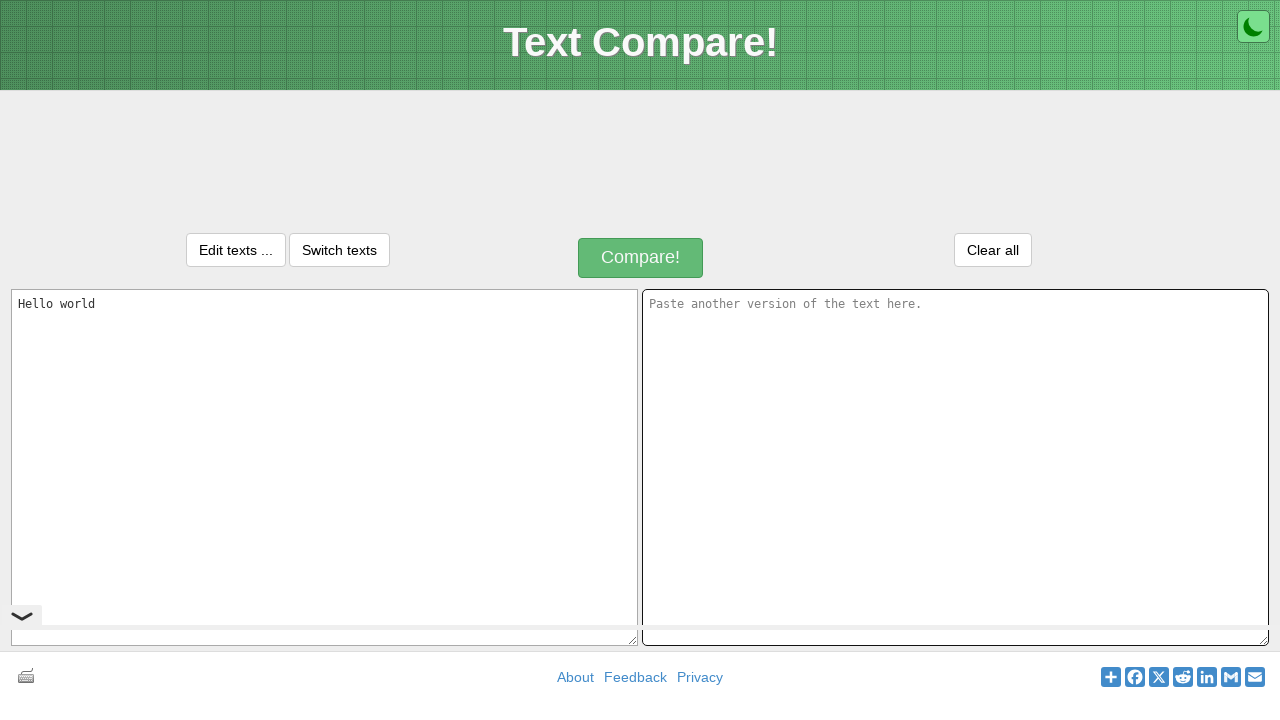

Pasted copied text using Ctrl+V keyboard shortcut
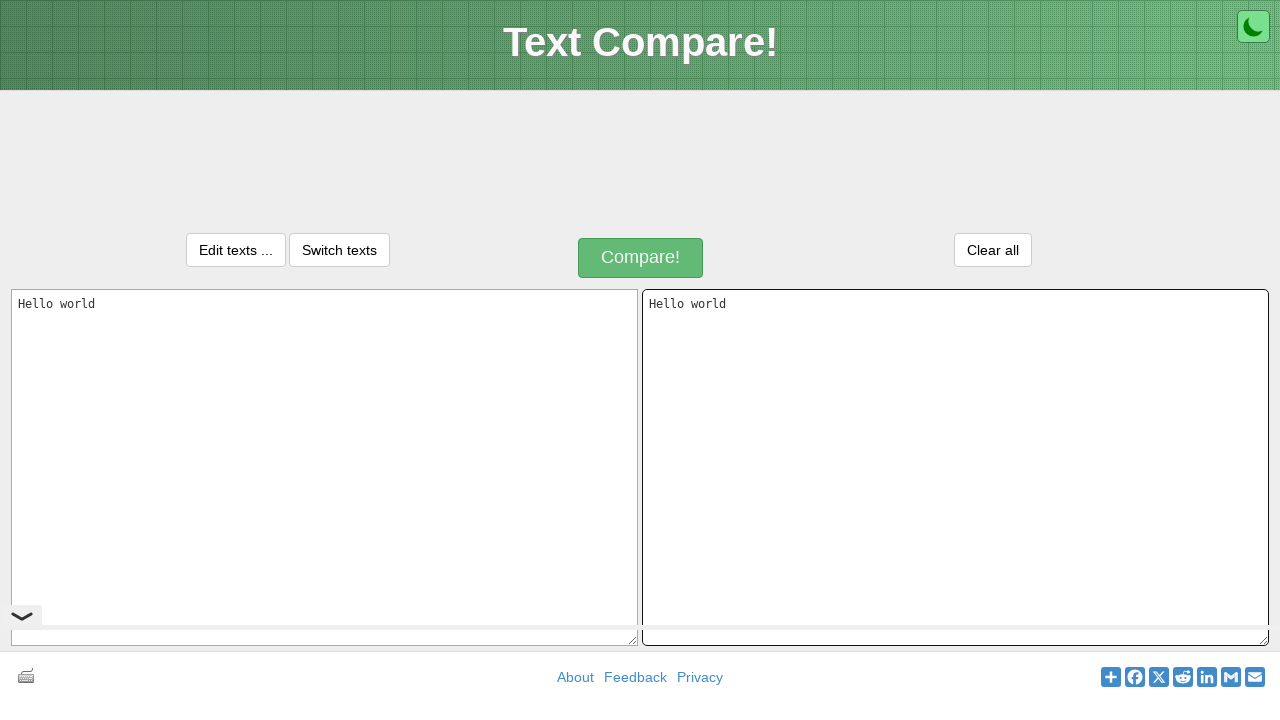

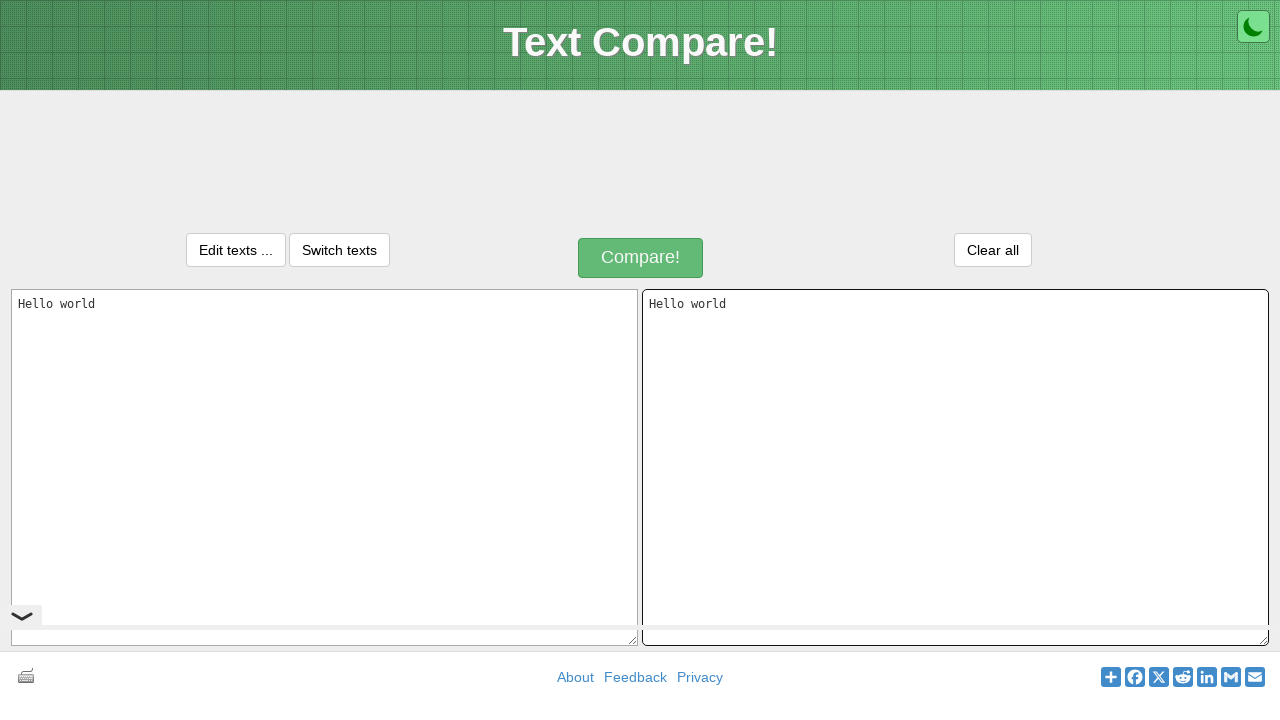